Searches for a specific GitHub repository using the search bar, navigates to the repository page, opens the Issues tab, and verifies that a specific issue number is visible.

Starting URL: https://github.com

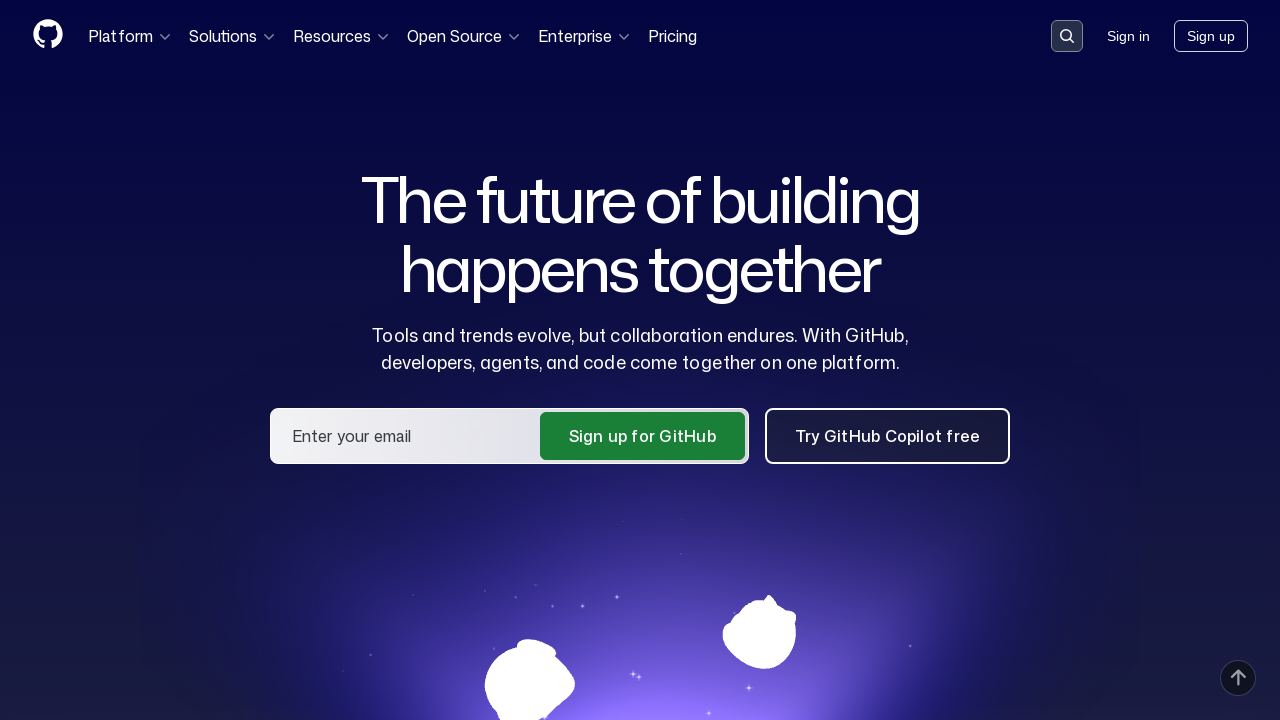

Clicked on the search button in the header at (1067, 36) on .header-search-button
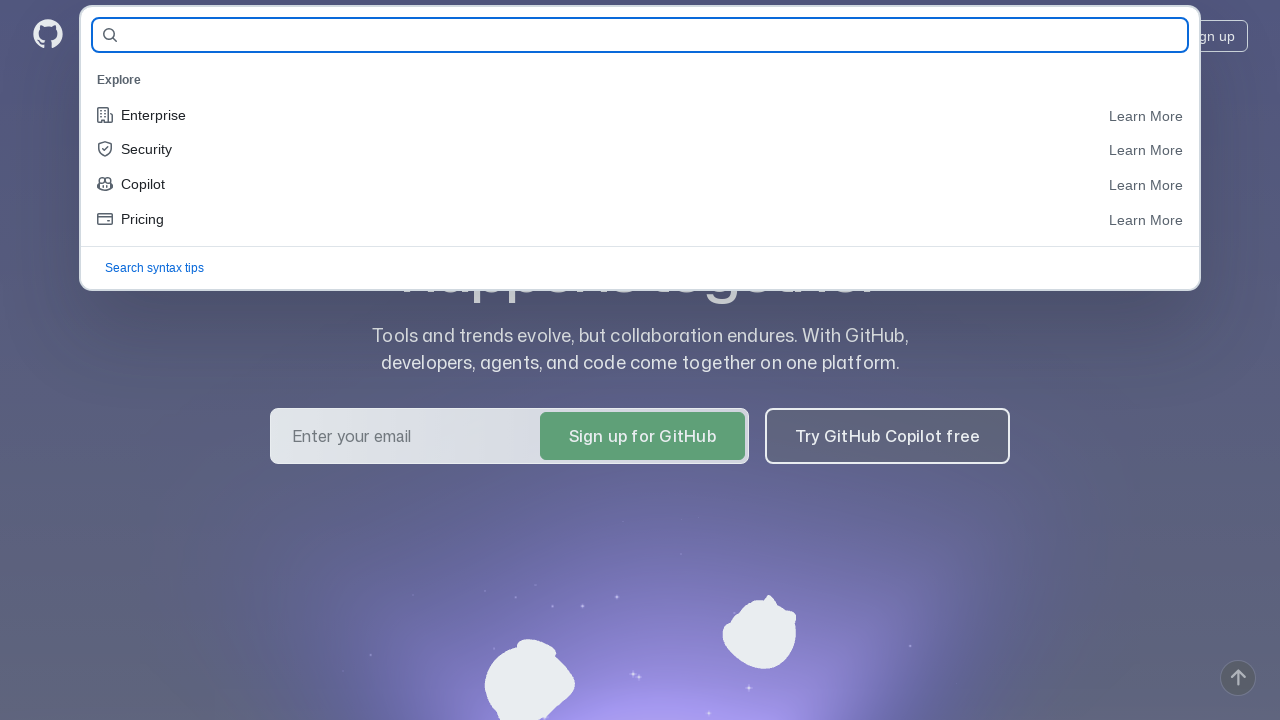

Search input dialog appeared
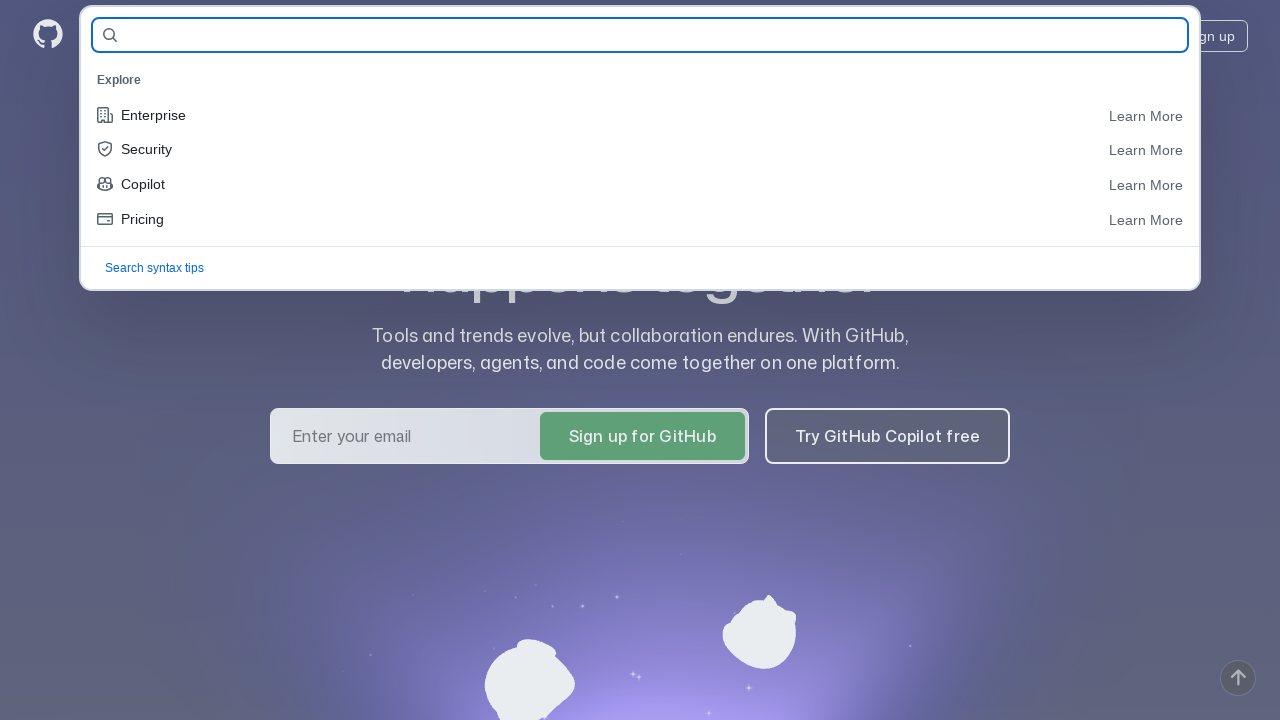

Filled search input with repository name 'yourchencore666/qaguru_python_4_hw_2' on [name='query-builder-test']
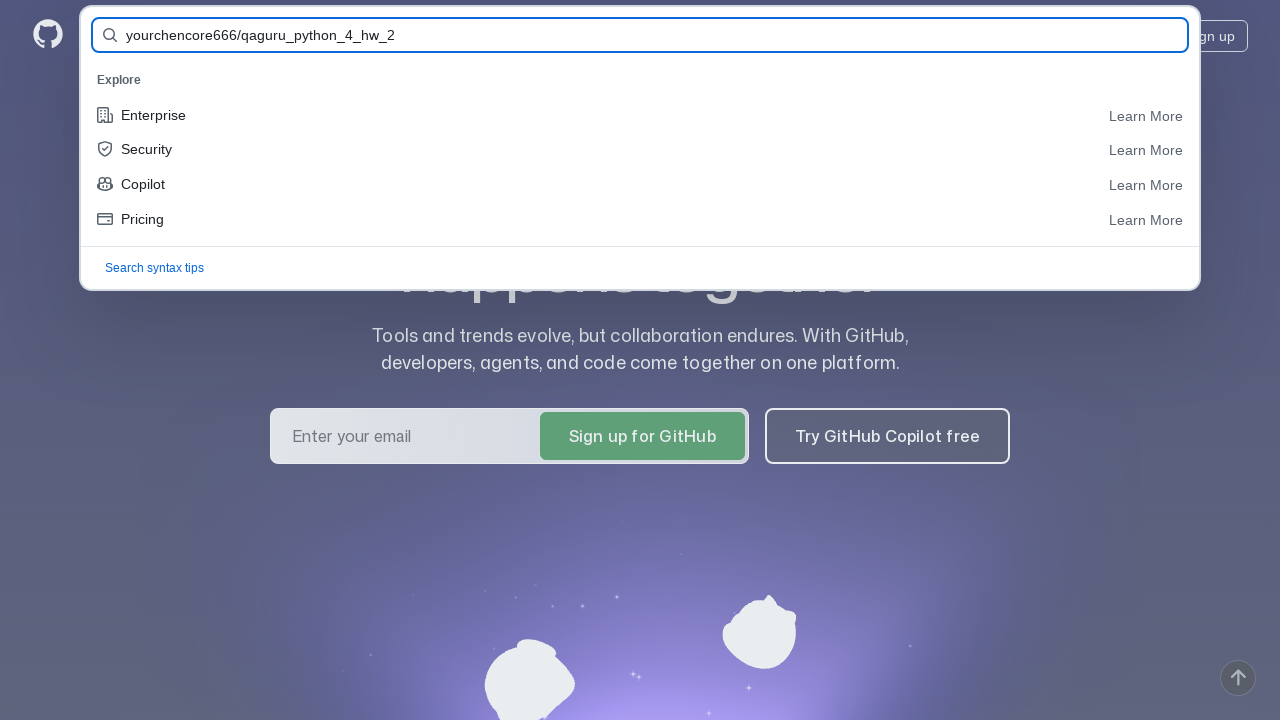

Pressed Enter to submit search query
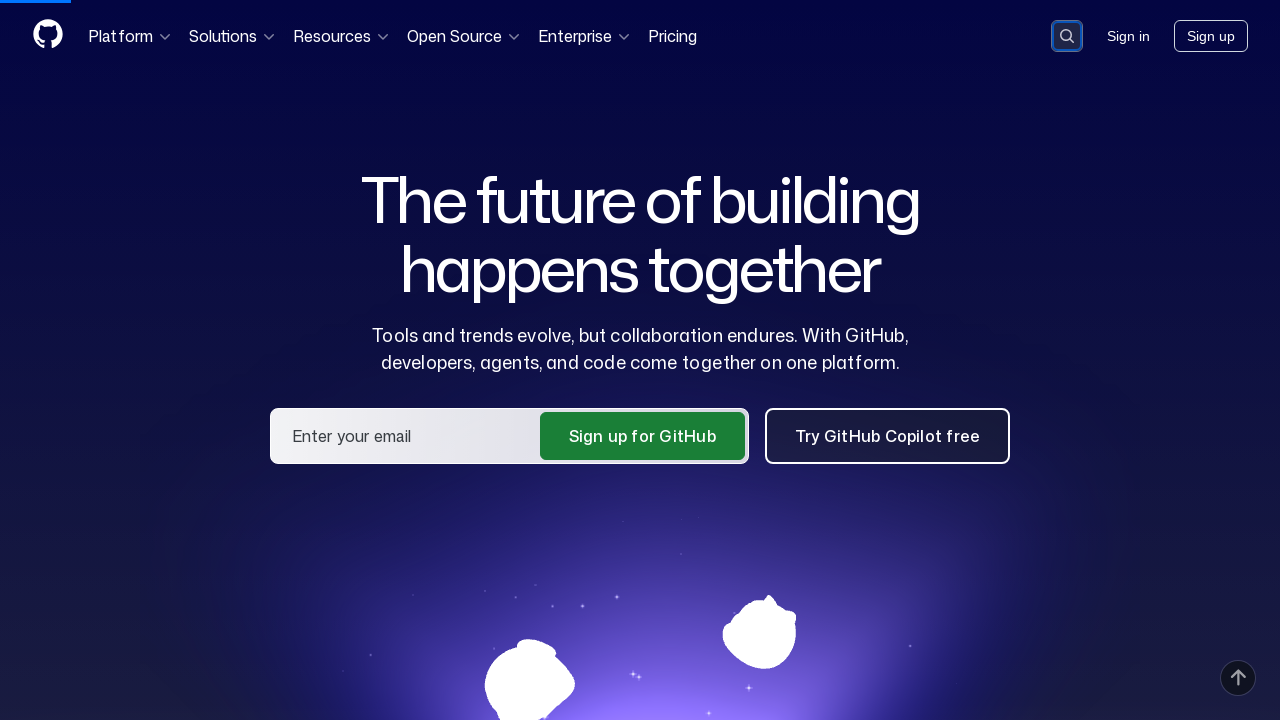

Search results loaded with repository link visible
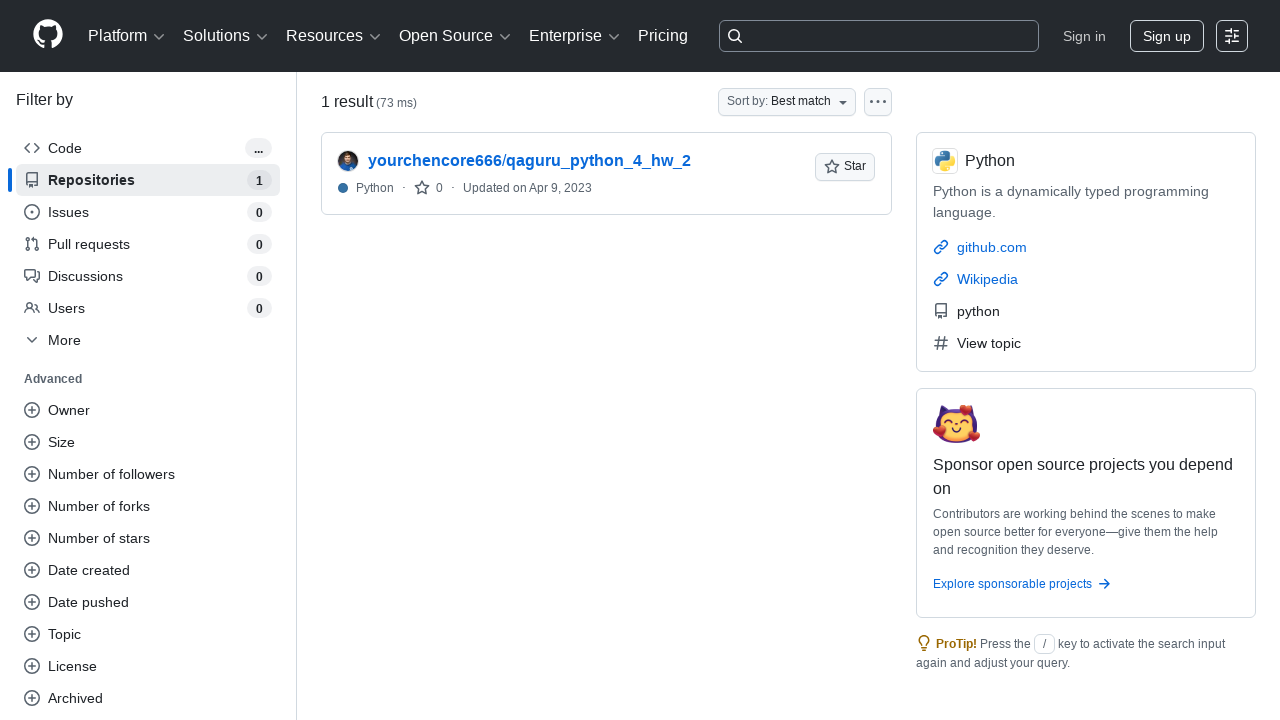

Clicked on the repository link to navigate to repository page at (530, 161) on a:has-text('yourchencore666/qaguru_python_4_hw_2')
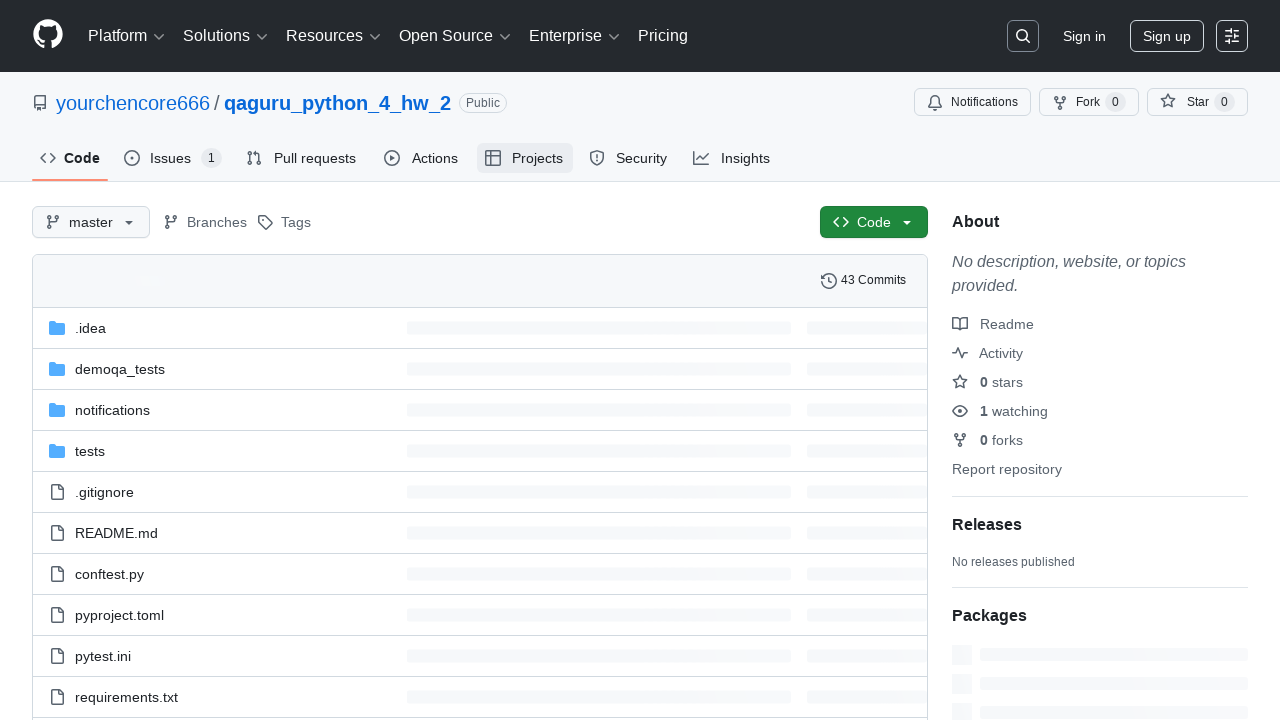

Clicked on the Issues tab at (173, 158) on #issues-tab
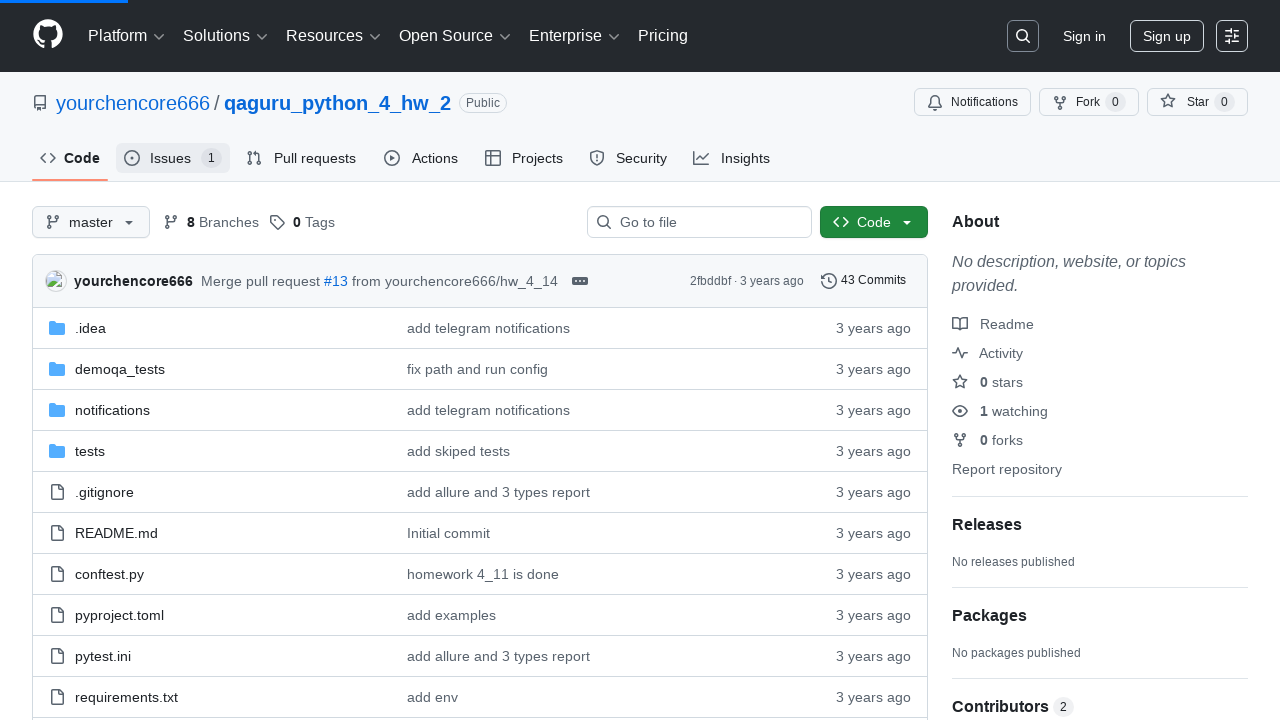

Issue #8 is visible on the Issues page
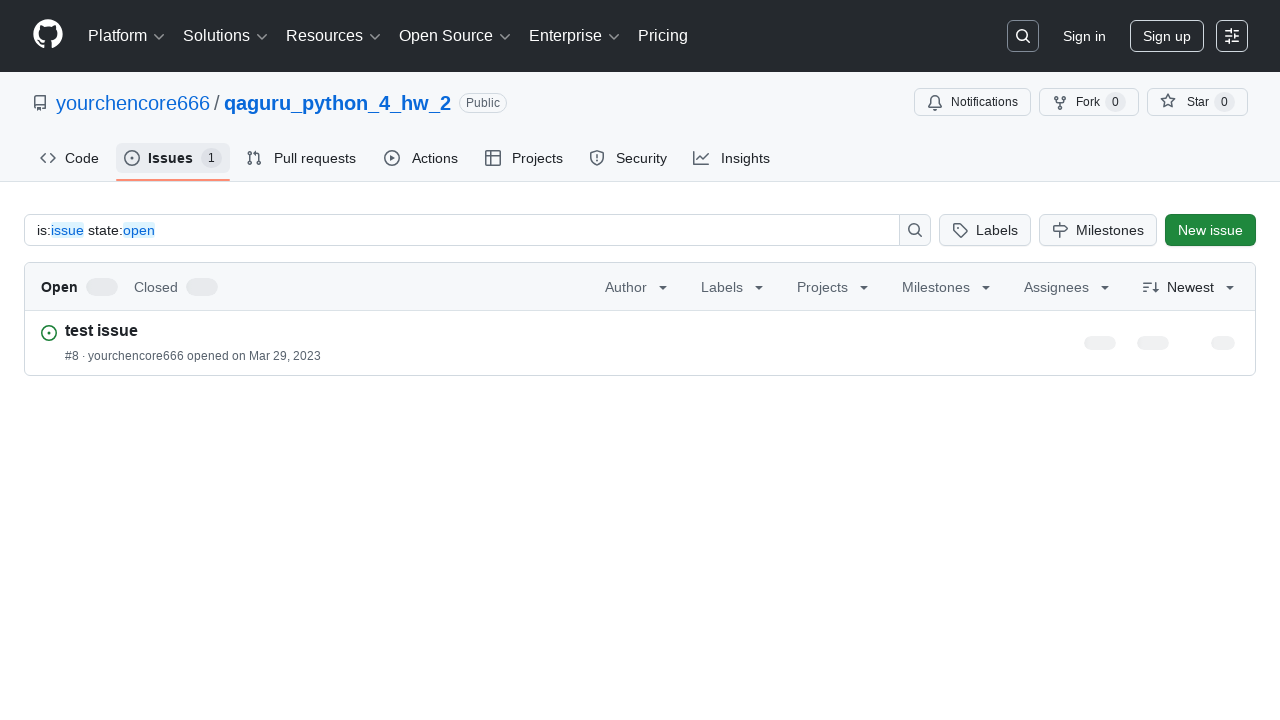

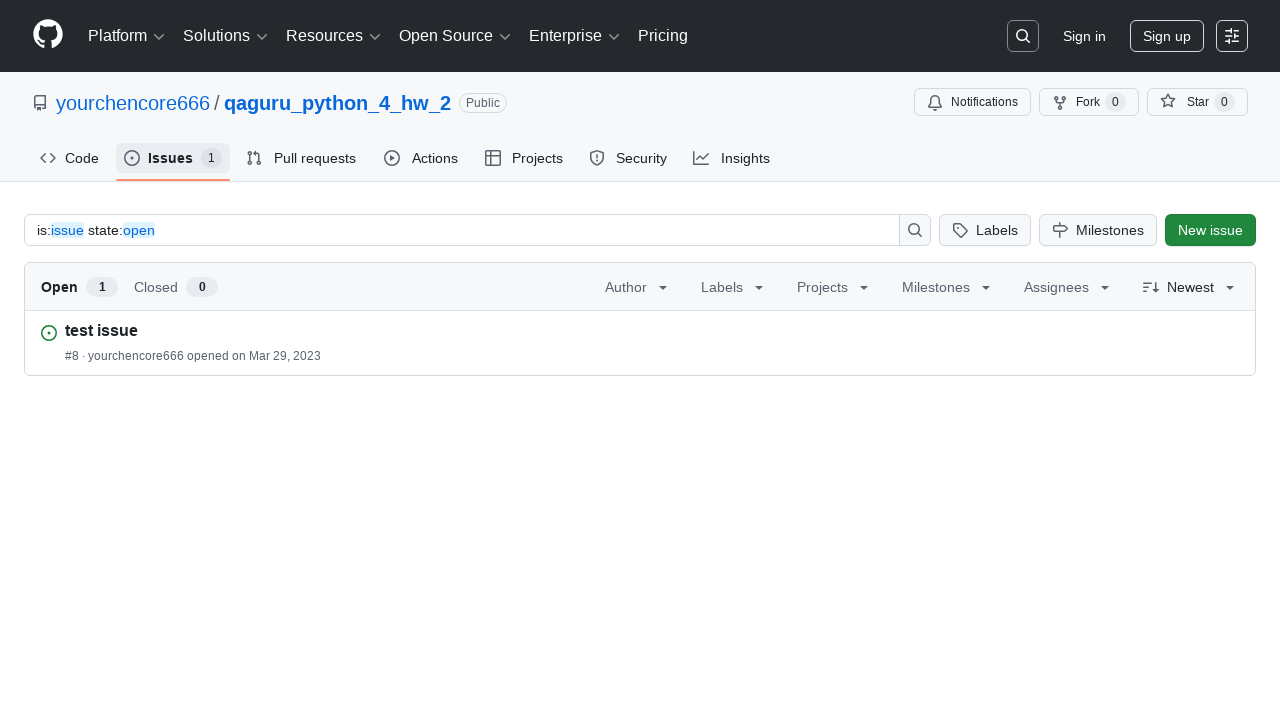